Tests the web table functionality by navigating to the Elements section, opening Web Tables, and adding a new record with user details

Starting URL: https://demoqa.com/

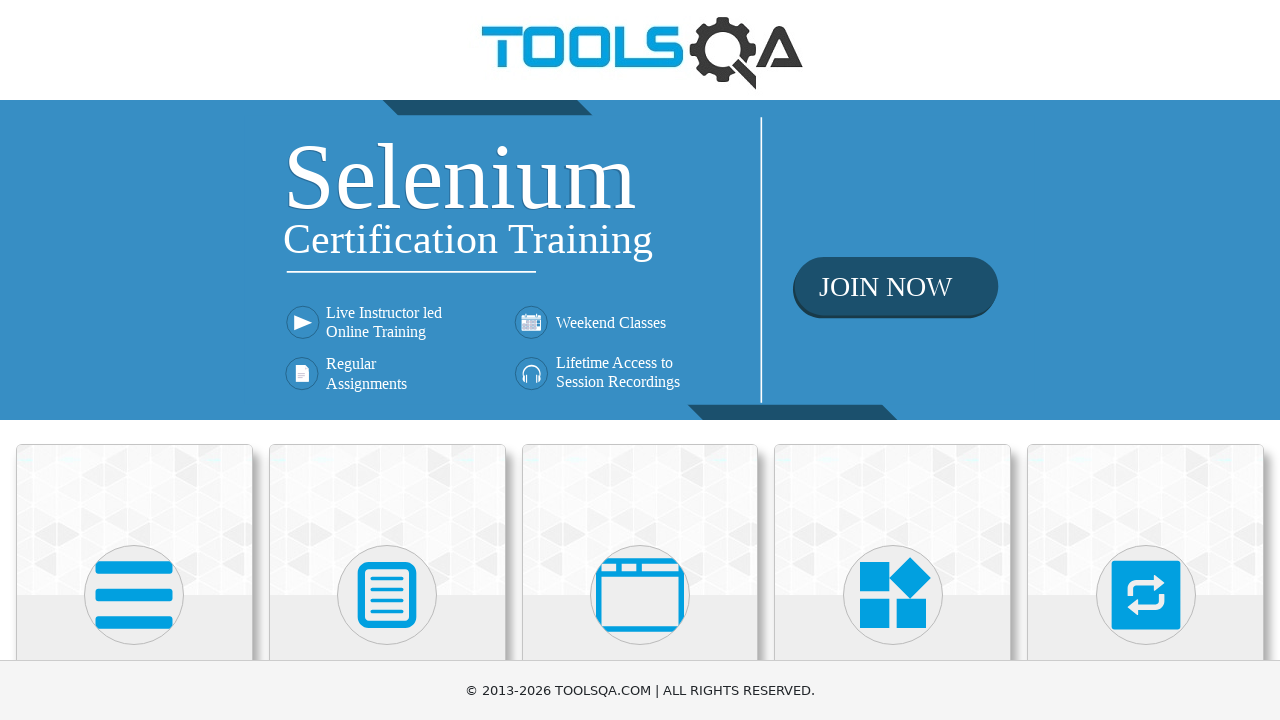

Scrolled down 1000px to view Elements section
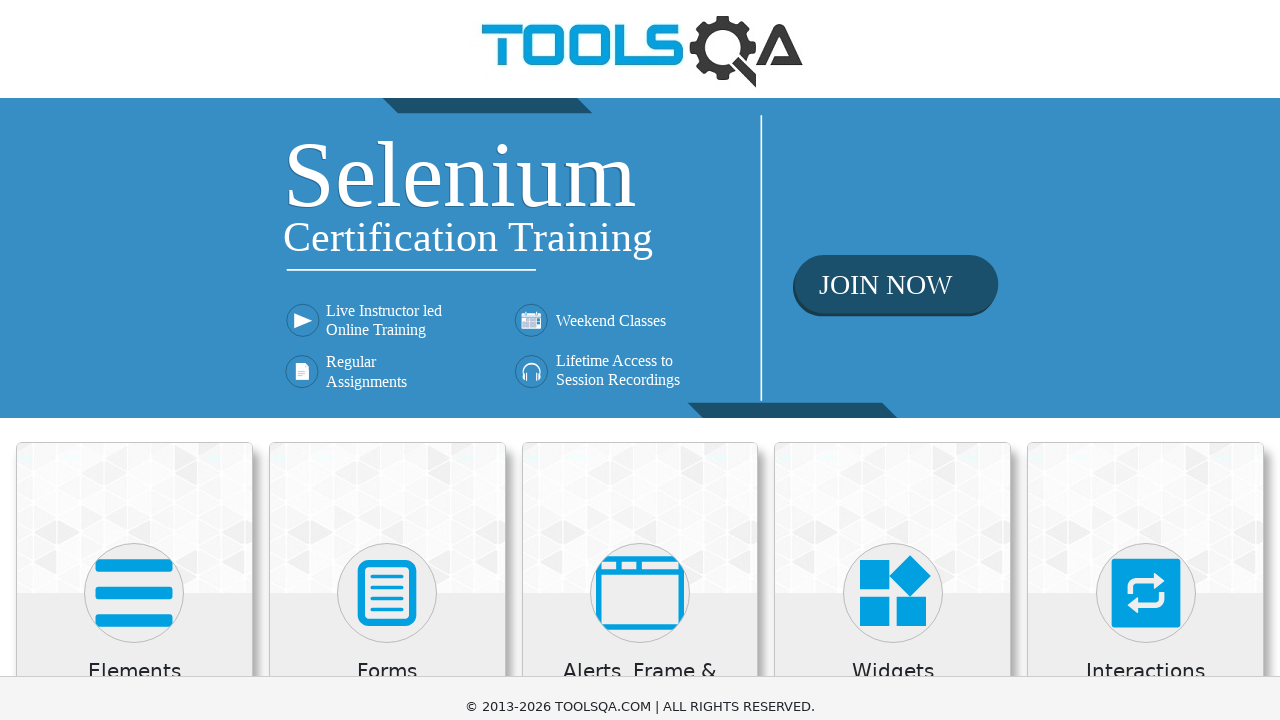

Clicked on Elements card at (134, 12) on xpath=//h5[text()='Elements']
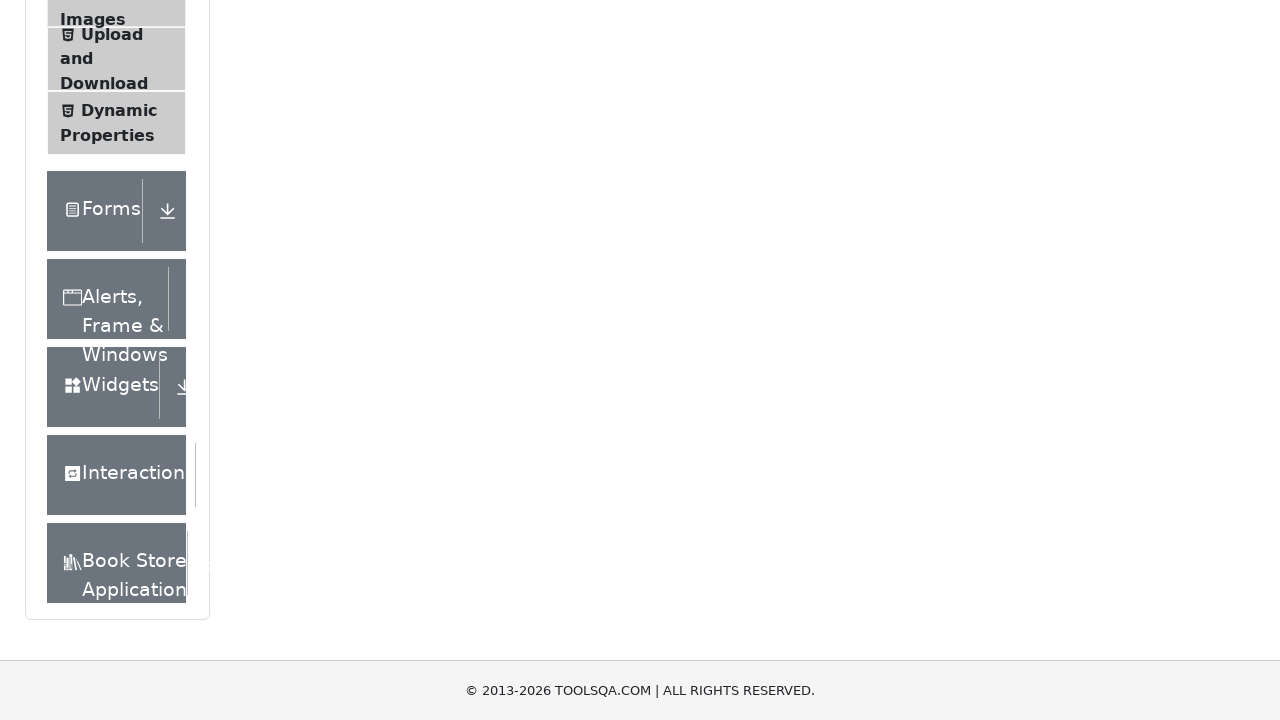

Clicked on Web Tables menu item at (100, 348) on xpath=//span[text()='Web Tables']
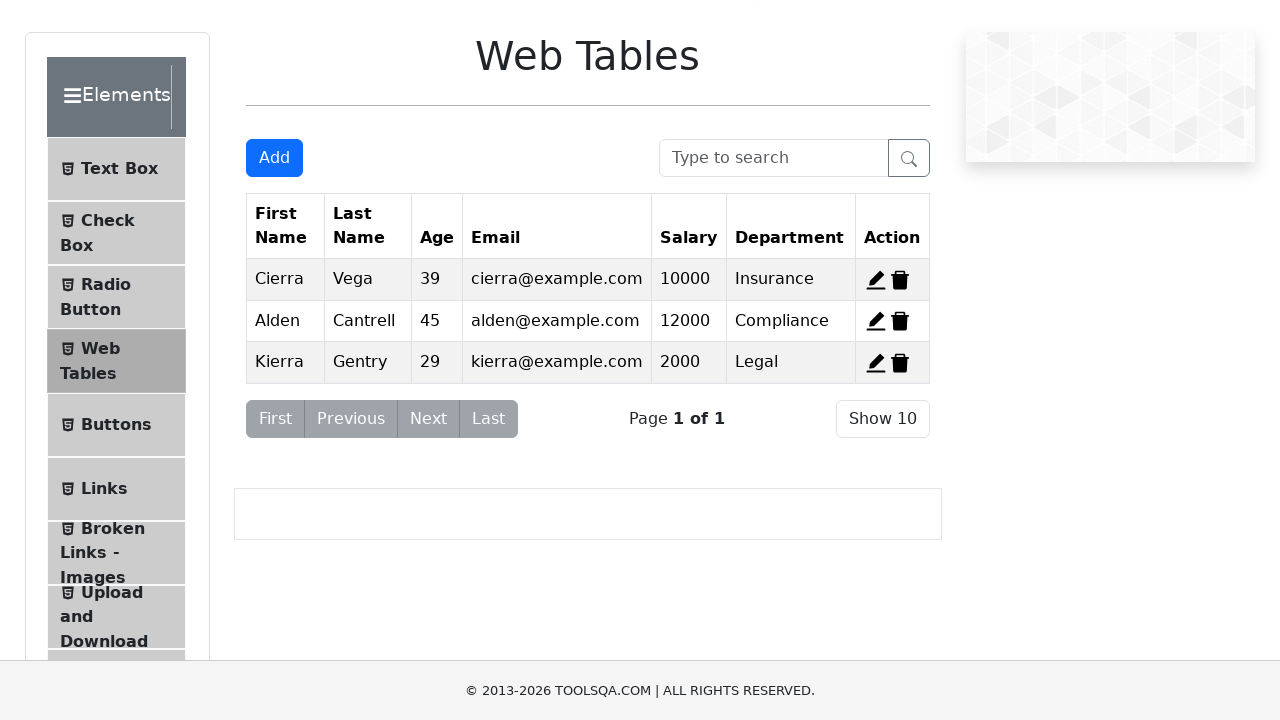

Clicked Add button to open new record form at (274, 158) on #addNewRecordButton
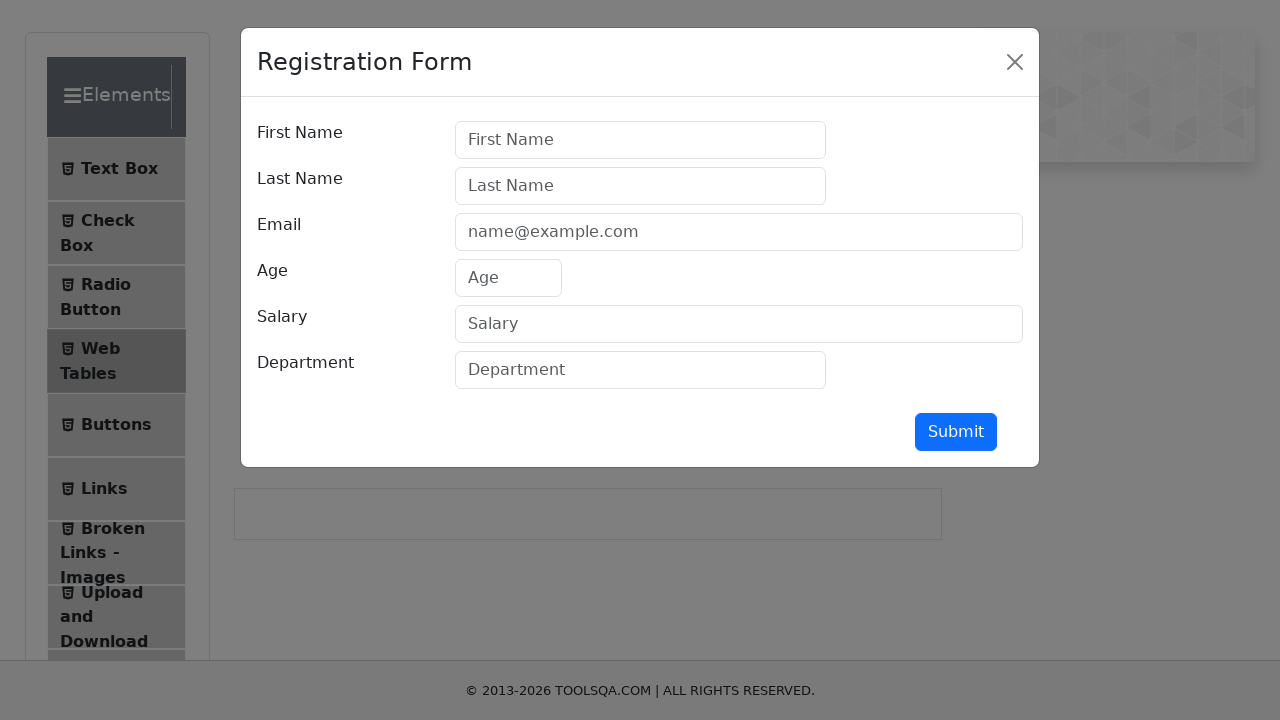

Filled First Name field with 'Anca' on #firstName
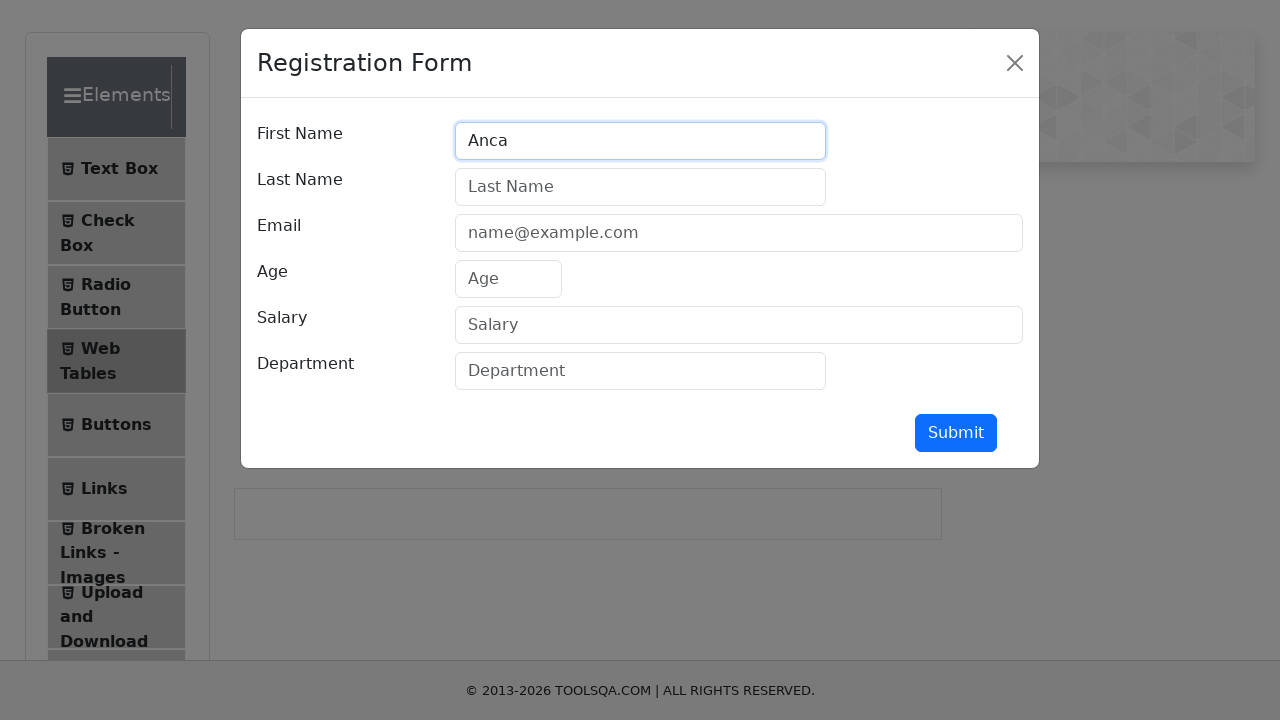

Filled Last Name field with 'Creta' on #lastName
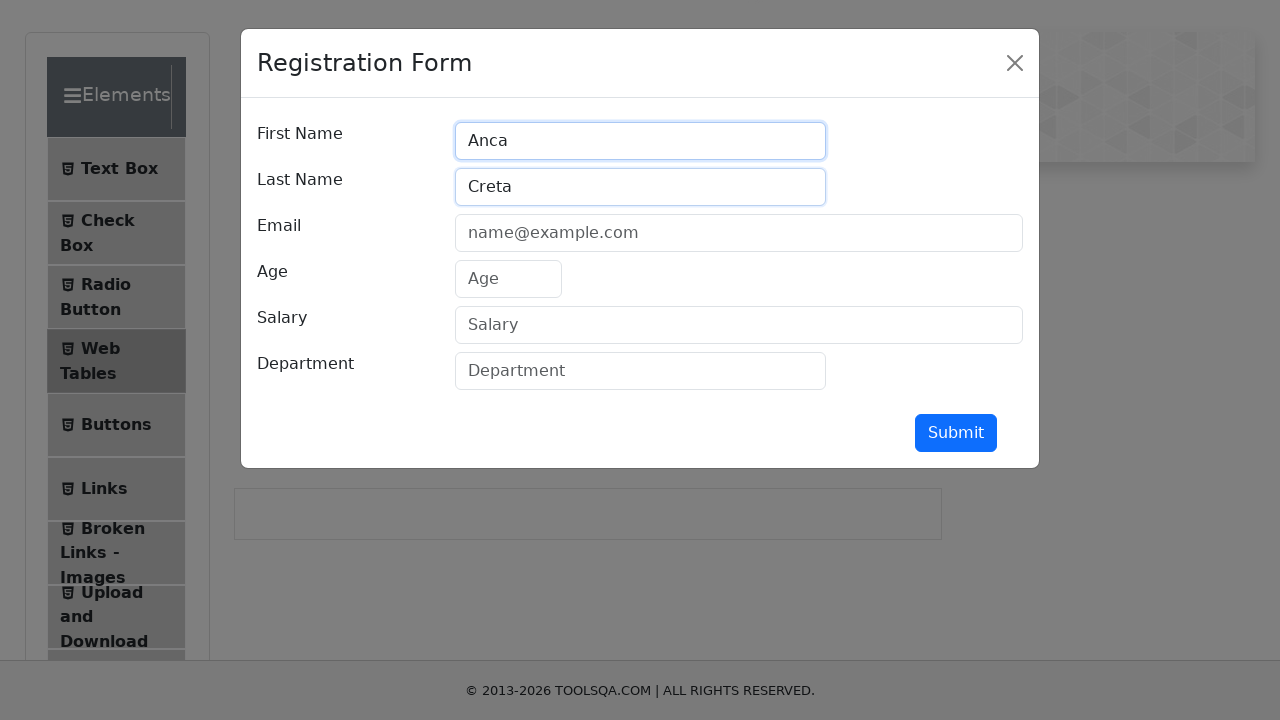

Filled Email field with 'anca.creta@yahoo.com' on #userEmail
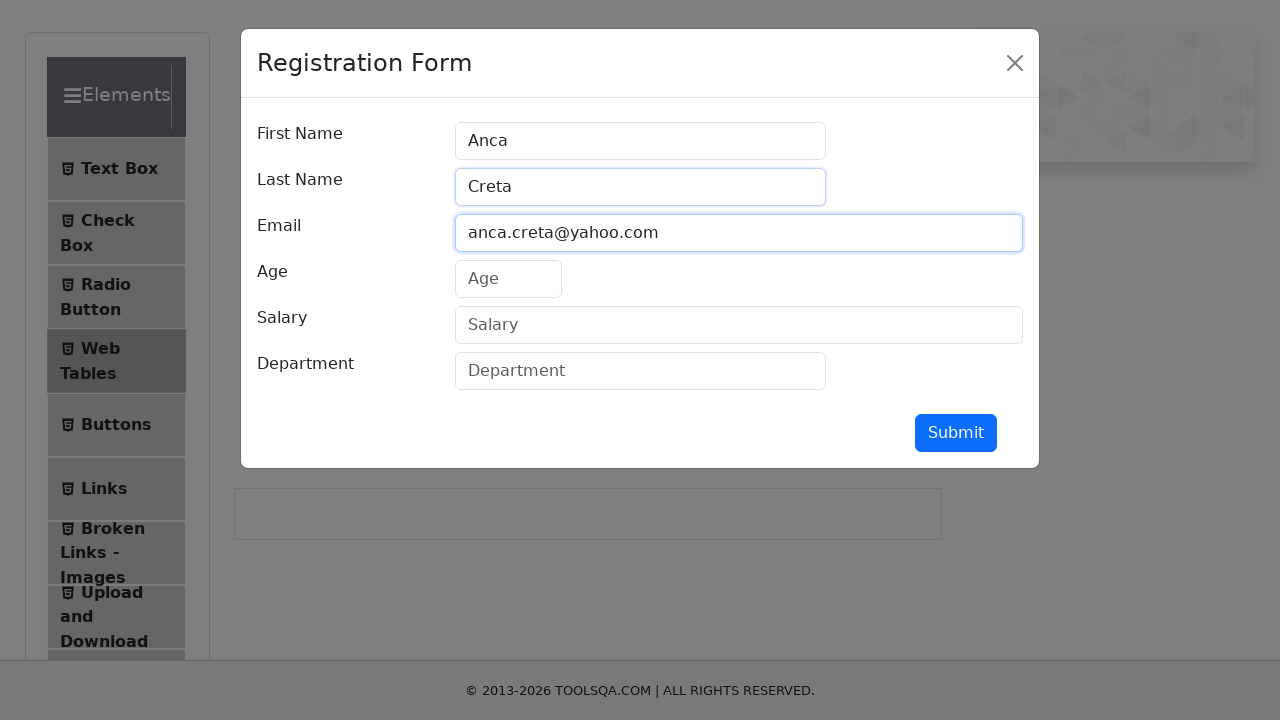

Filled Age field with '30' on #age
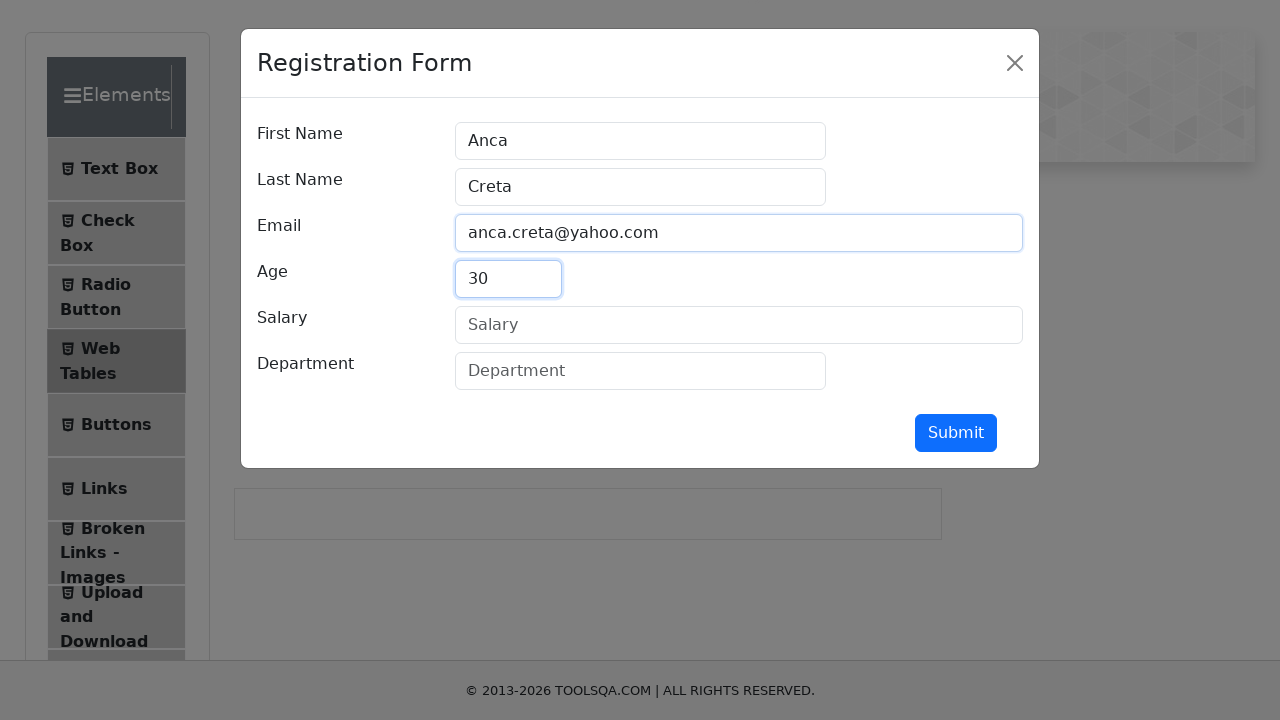

Filled Salary field with '8000' on #salary
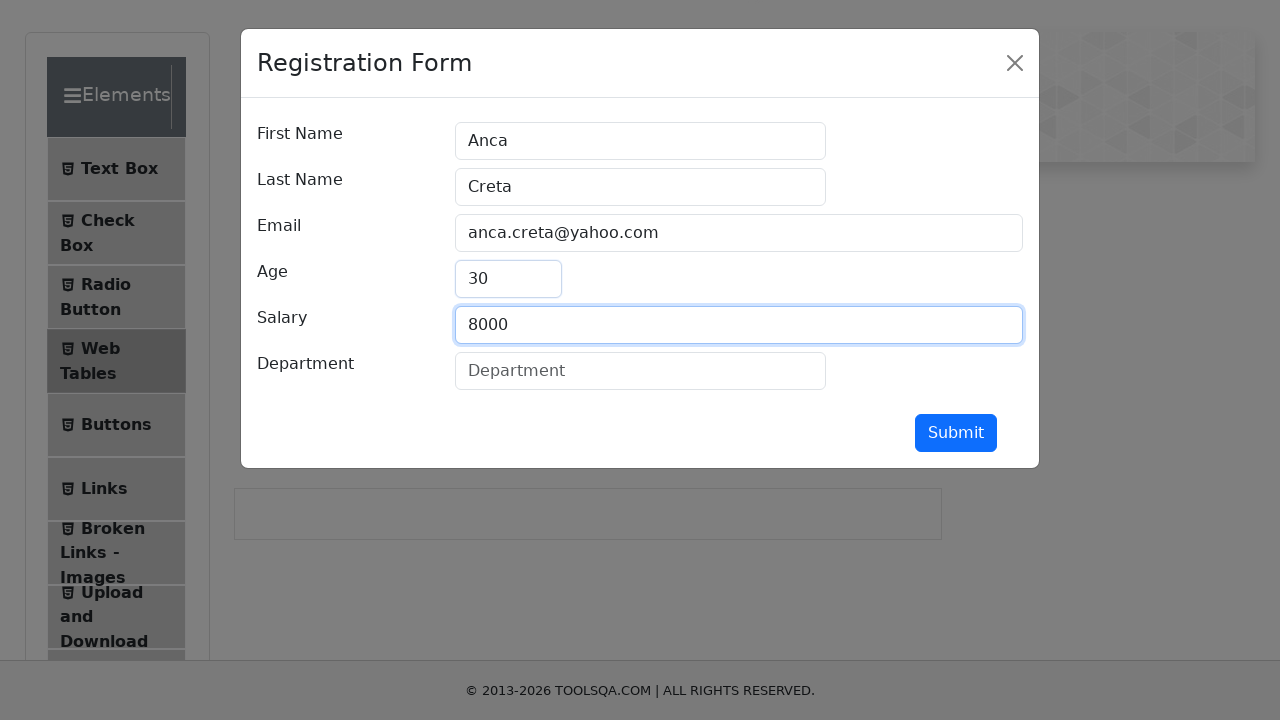

Filled Department field with 'QA' on #department
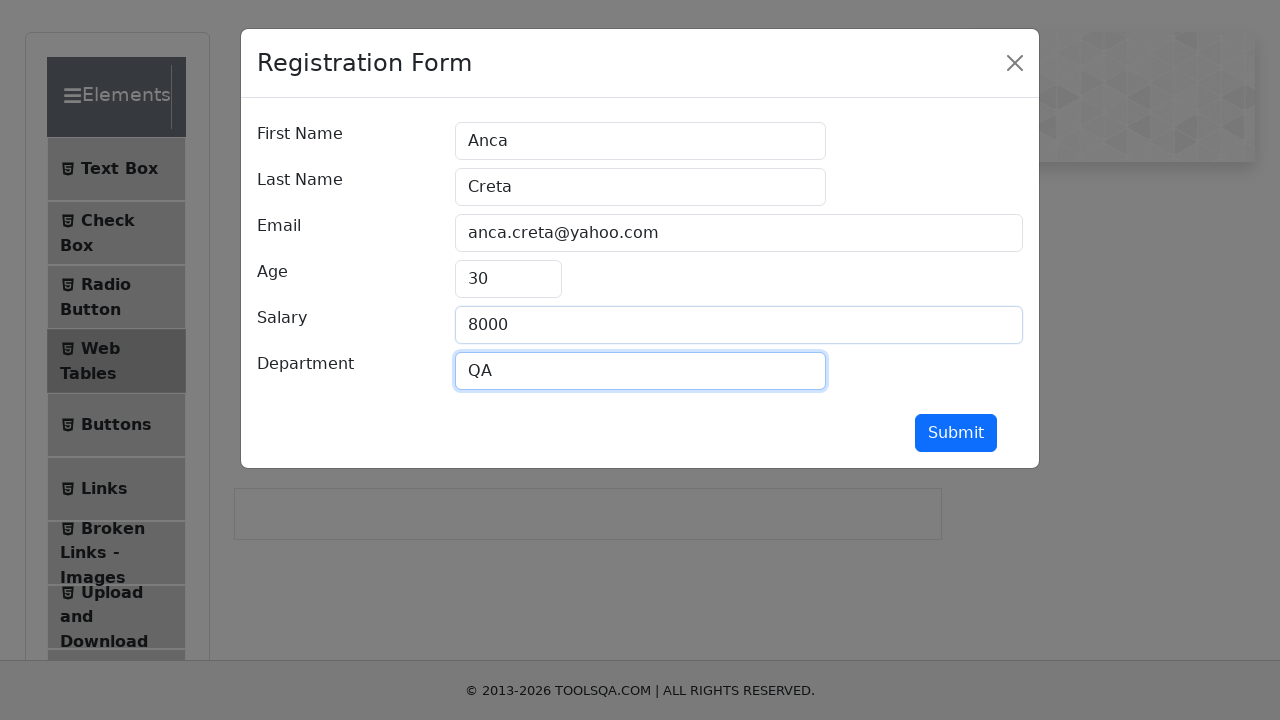

Clicked submit button to add new record at (956, 433) on #submit
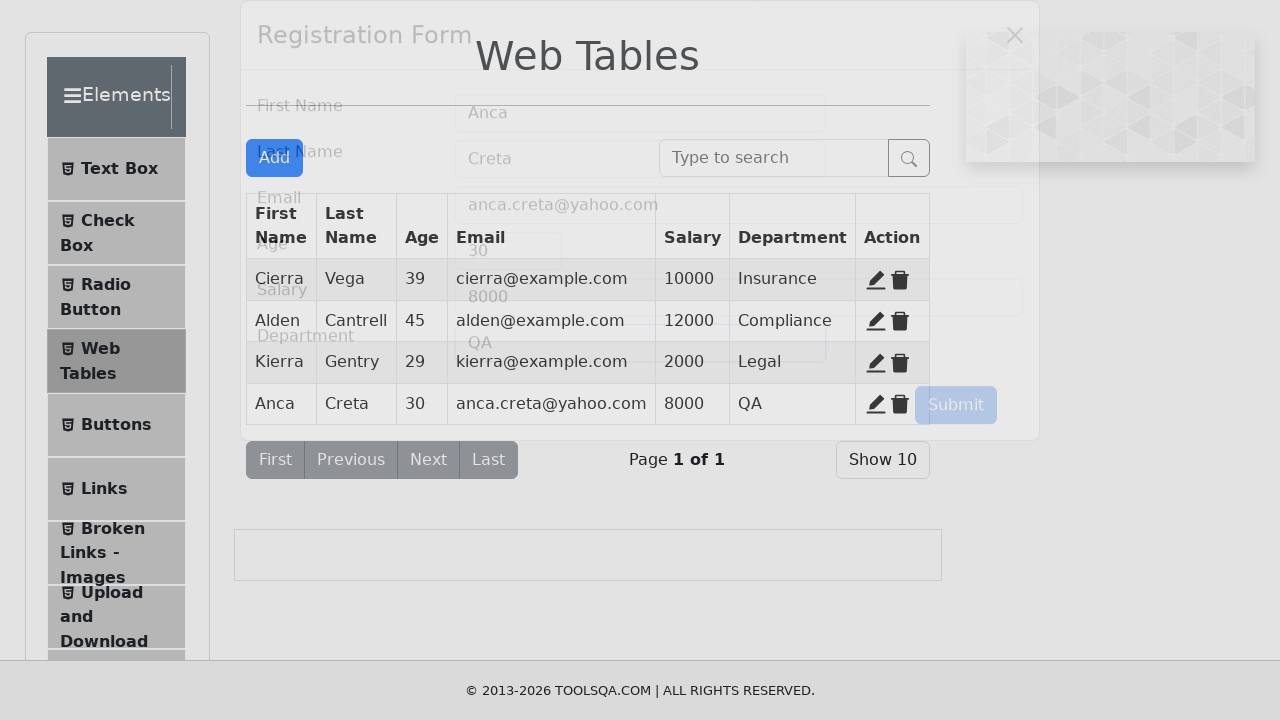

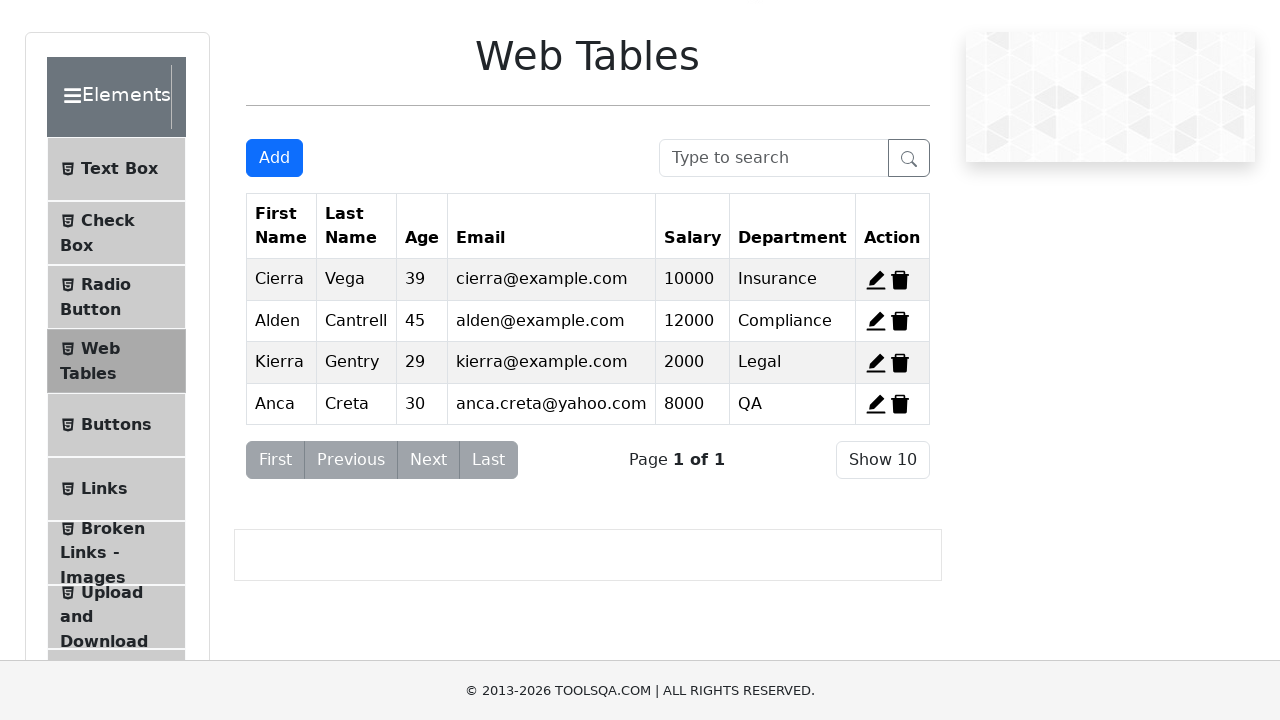